Tests drag and drop functionality by dragging an image element into a drop box

Starting URL: http://formy-project.herokuapp.com/dragdrop

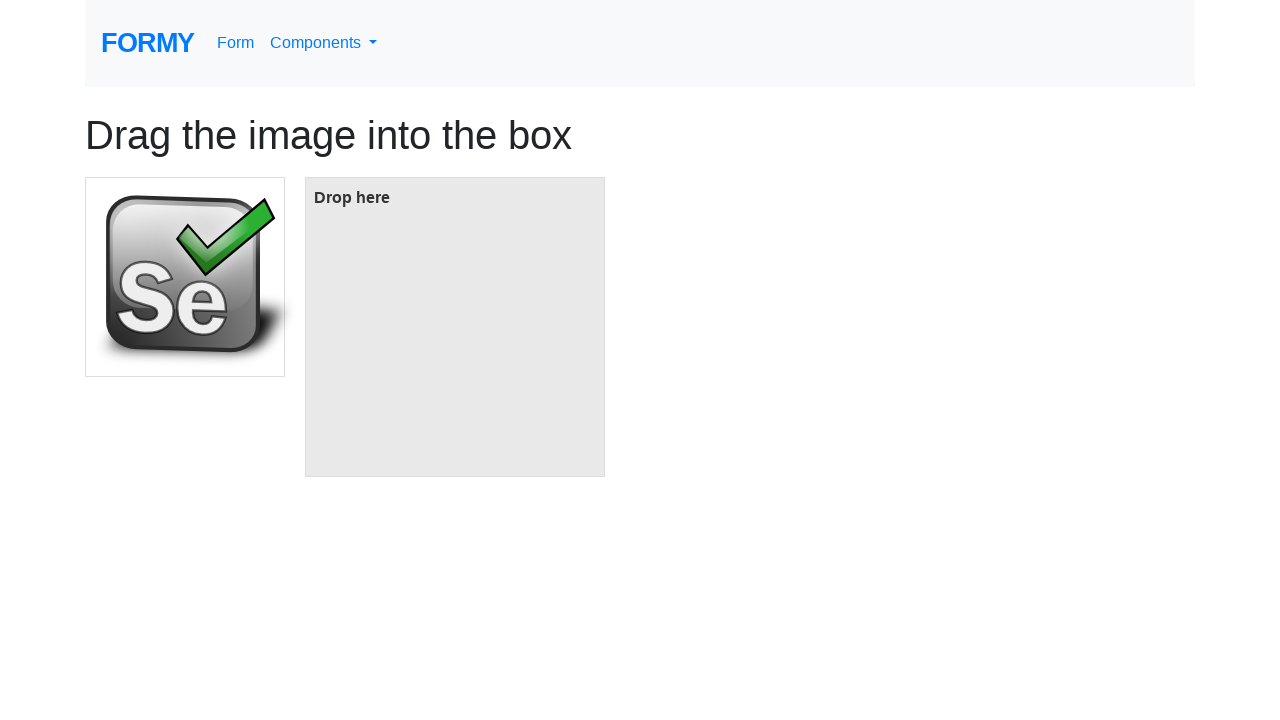

Located the draggable image element
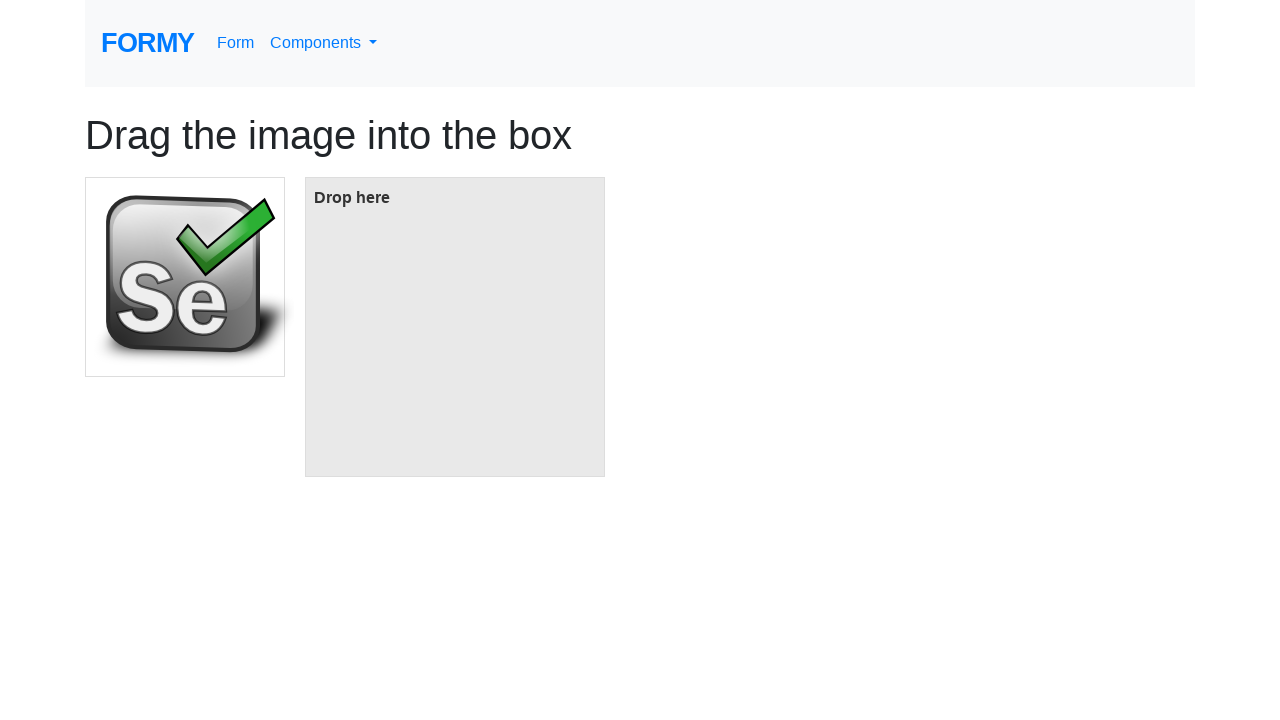

Located the drop target box
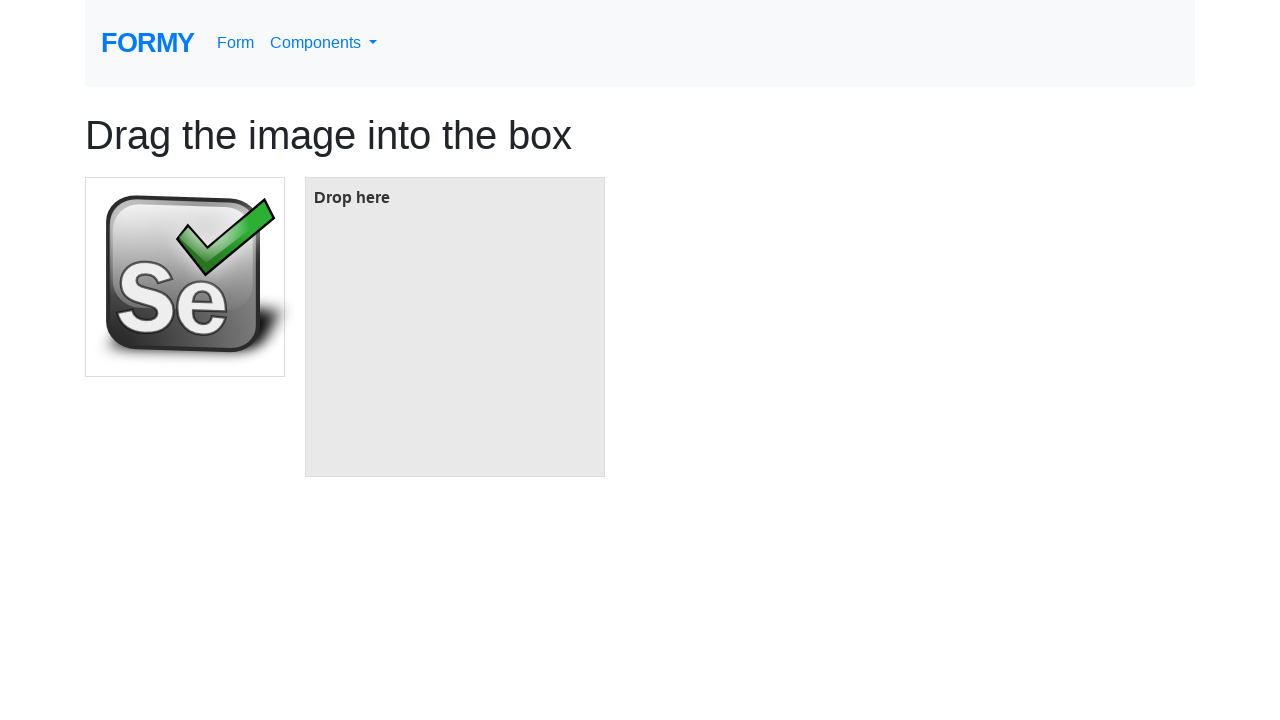

Dragged image element into the drop box at (455, 327)
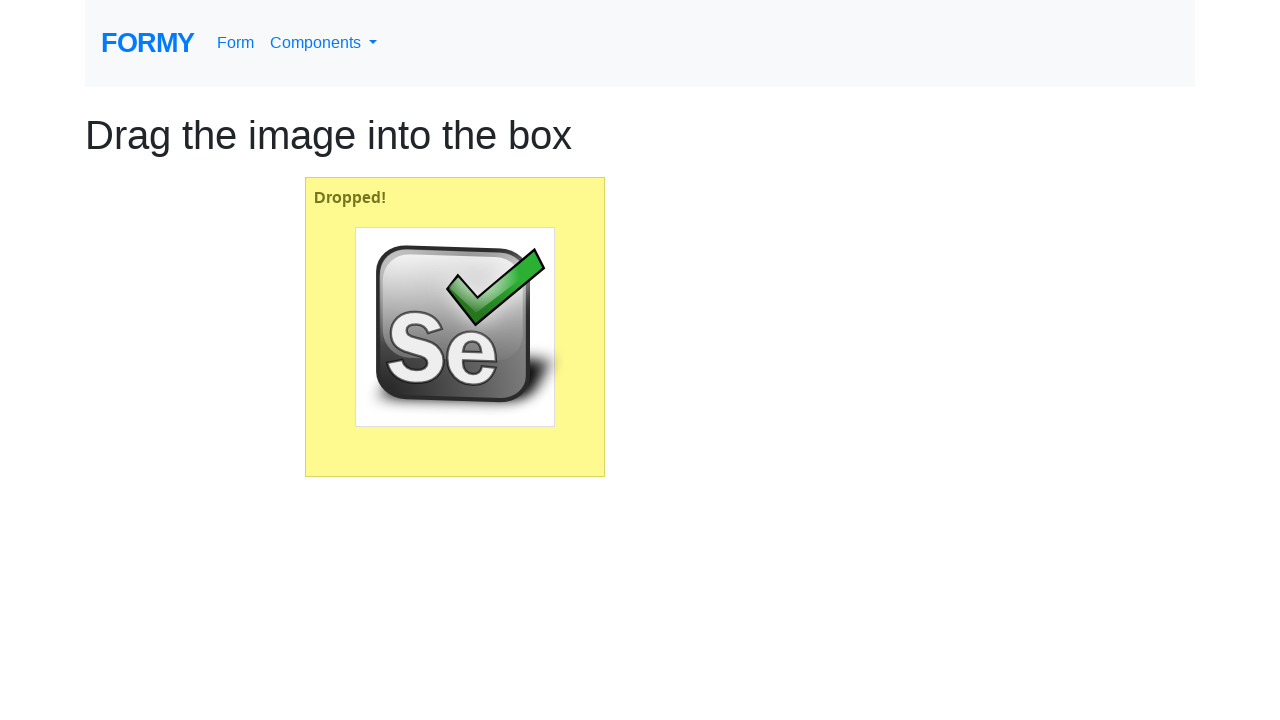

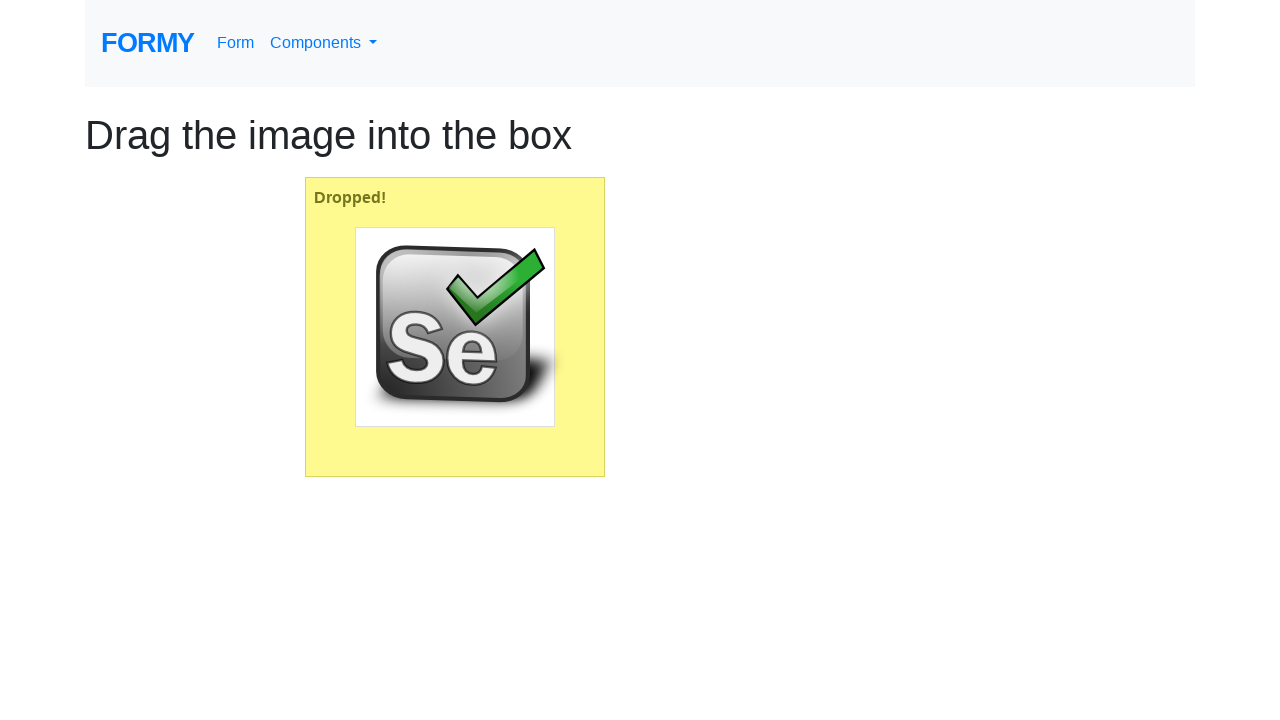